Tests navigation to GitHub About page by clicking the About link in the footer

Starting URL: https://github.com

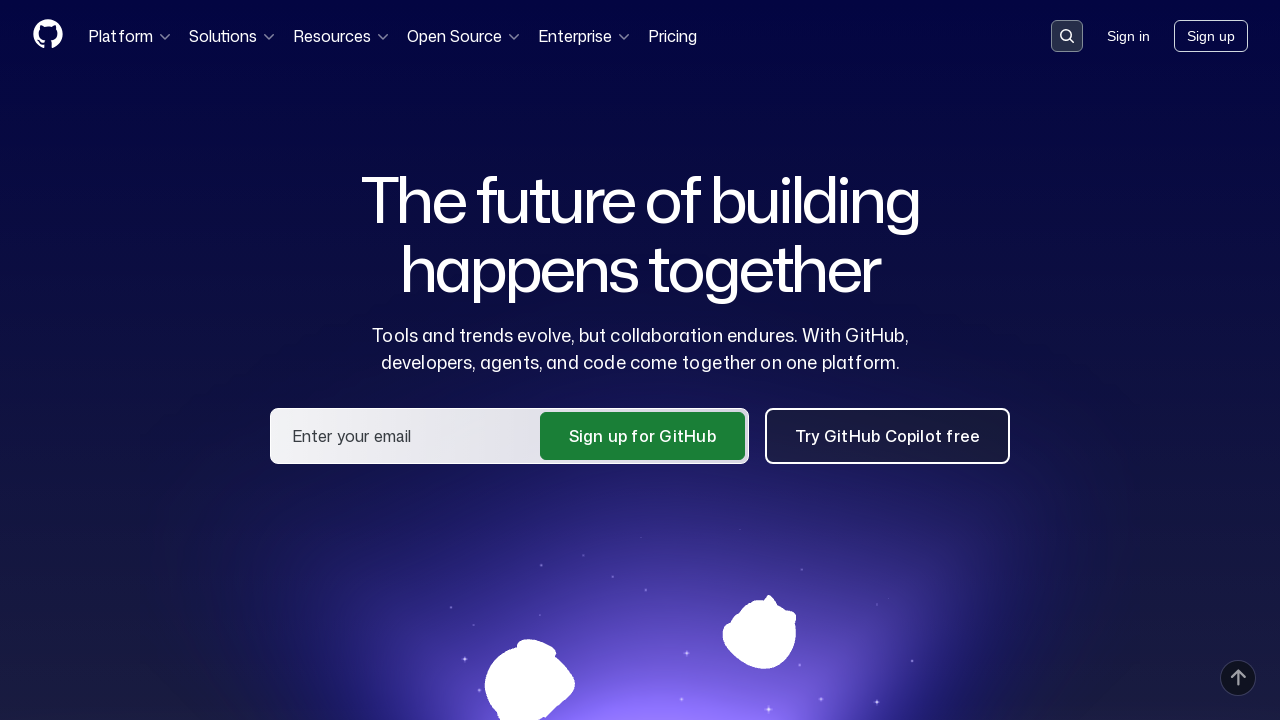

Scrolled to bottom of page to make footer visible
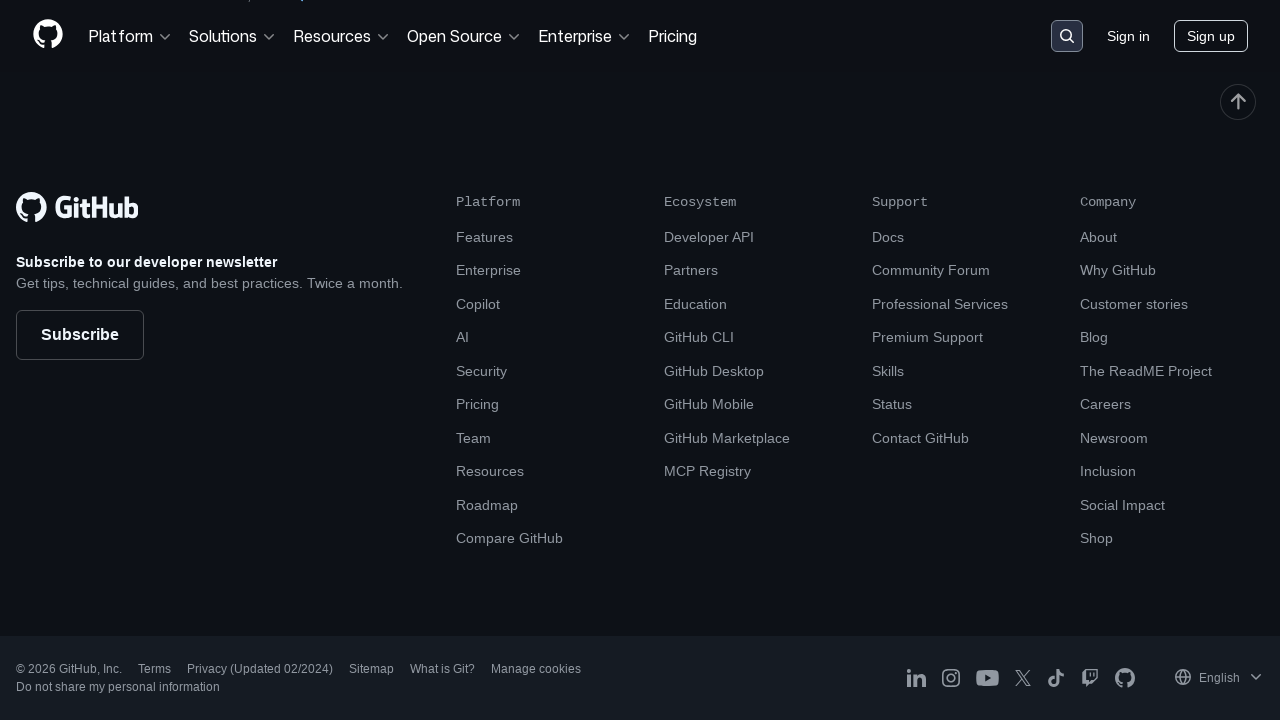

Clicked About link in footer at (1098, 237) on a[href='https://github.com/about']
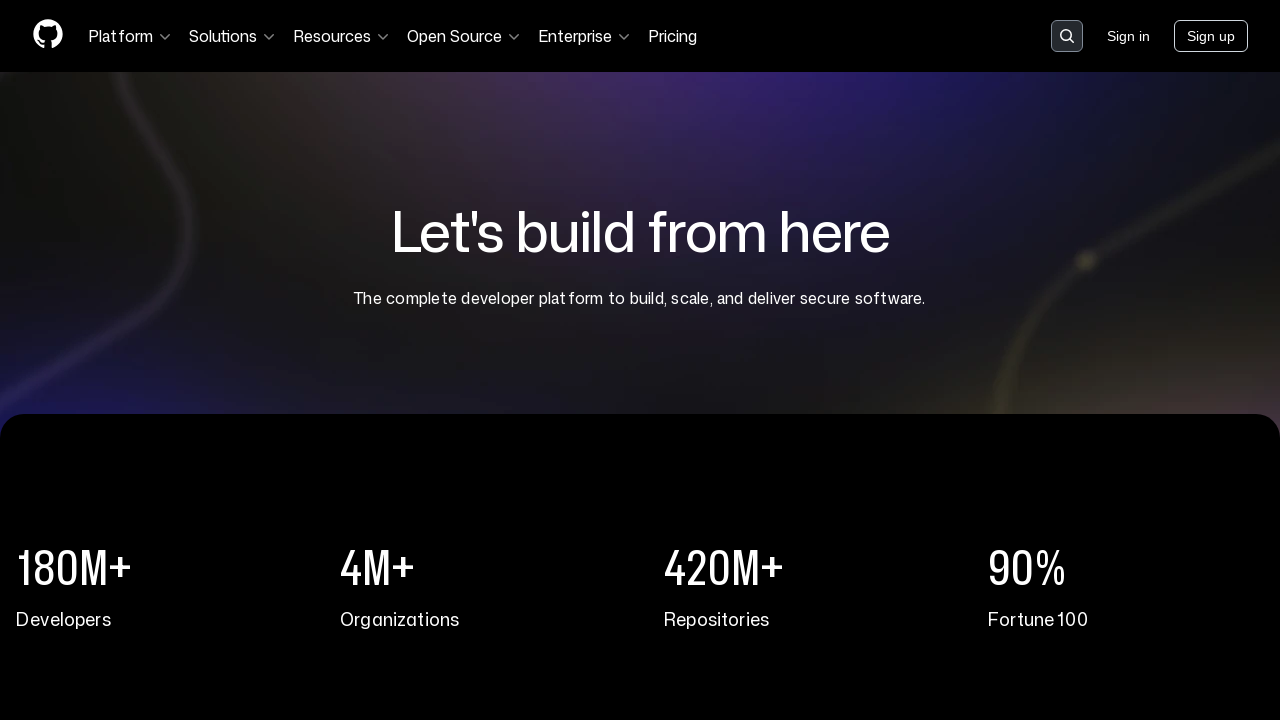

GitHub About page loaded successfully
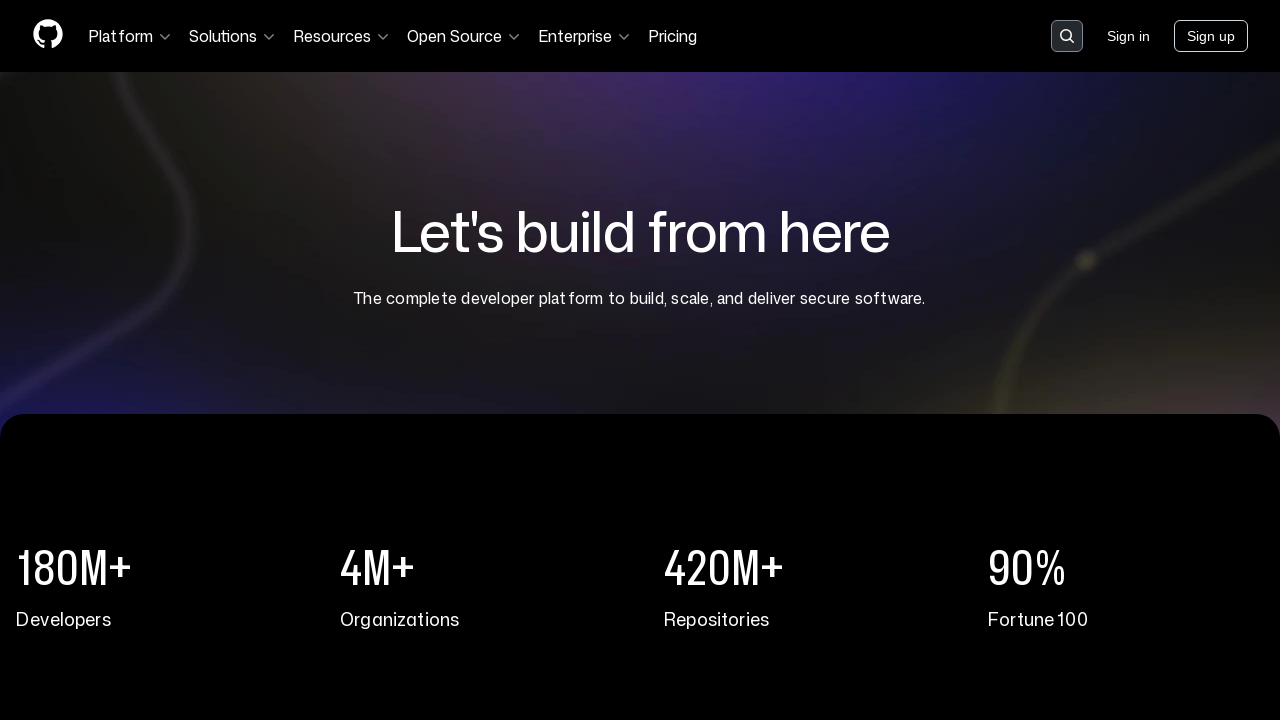

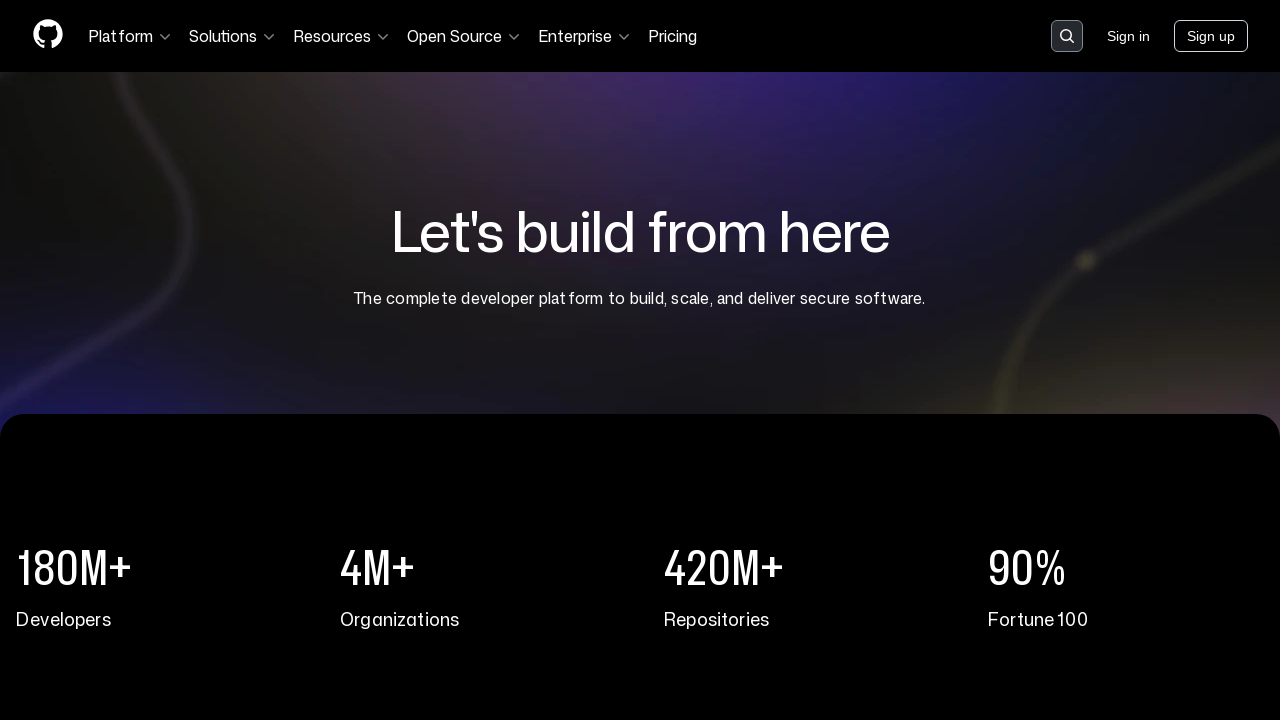